Tests registration form validation when password is less than 6 characters.

Starting URL: https://alada.vn/tai-khoan/dang-ky.html

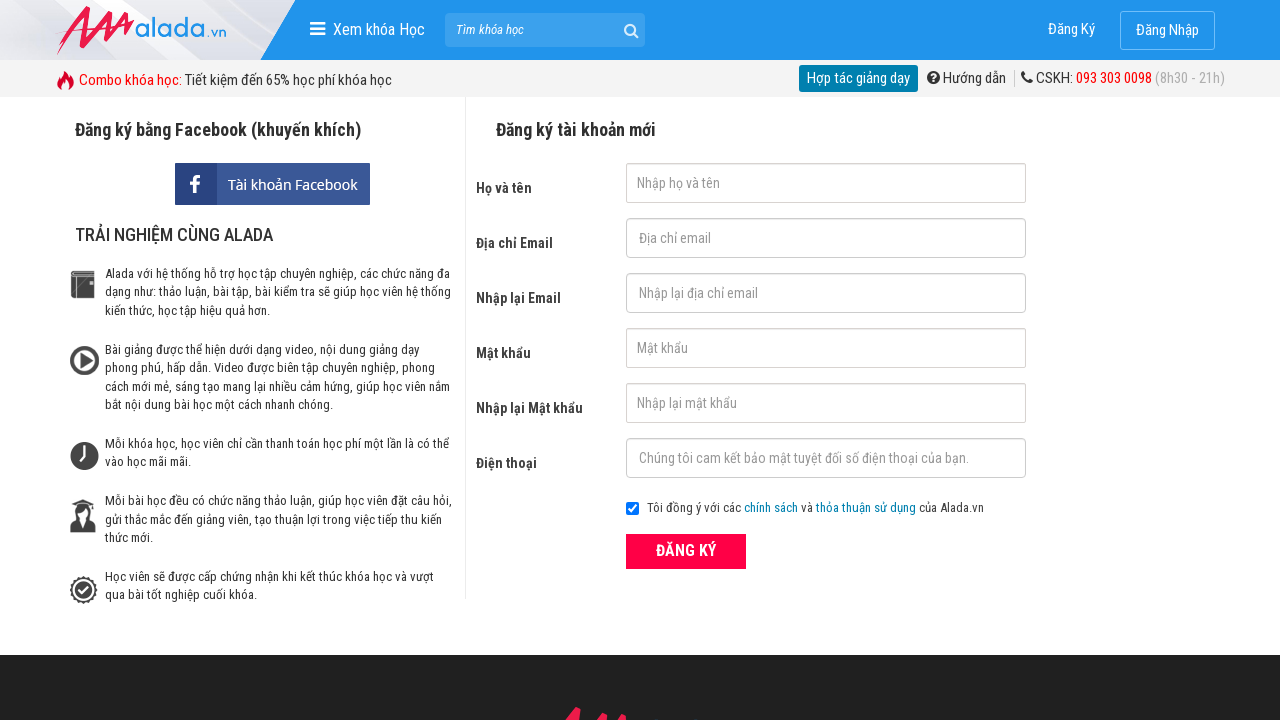

Filled first name field with 'Ho Thi Huou' on #txtFirstname
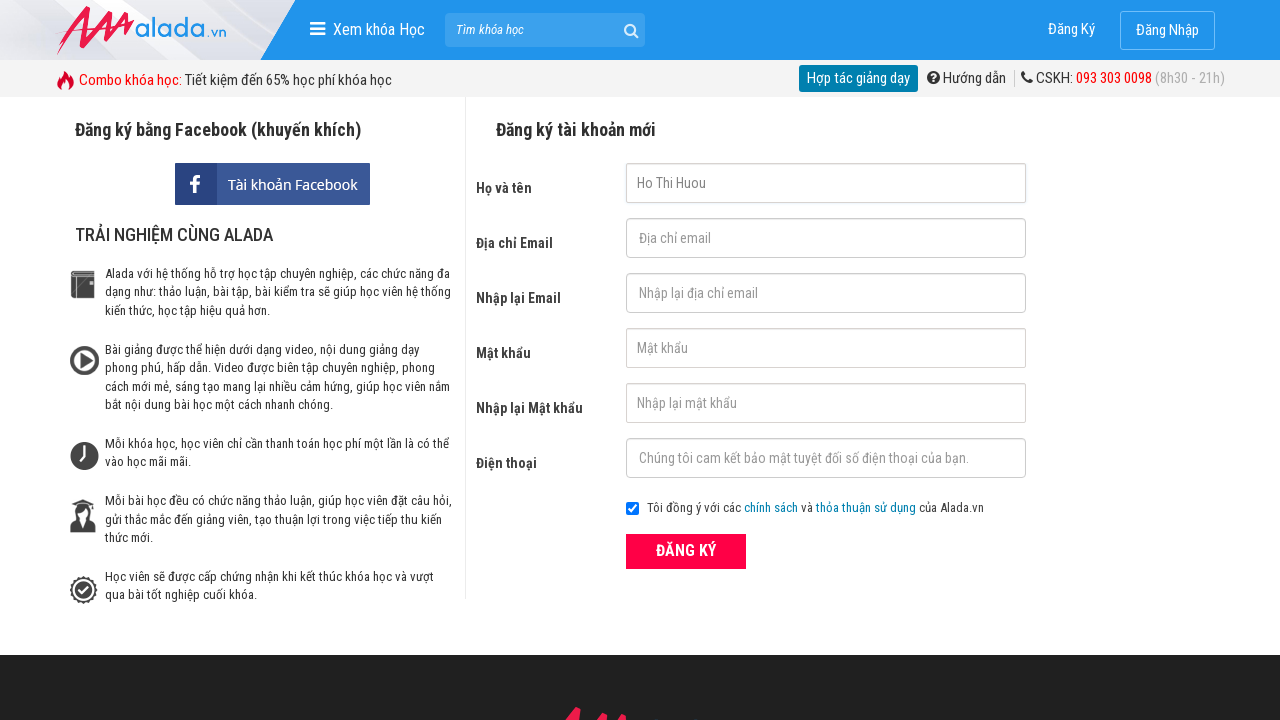

Filled email field with 'hothihuou2k1@gmail.com' on #txtEmail
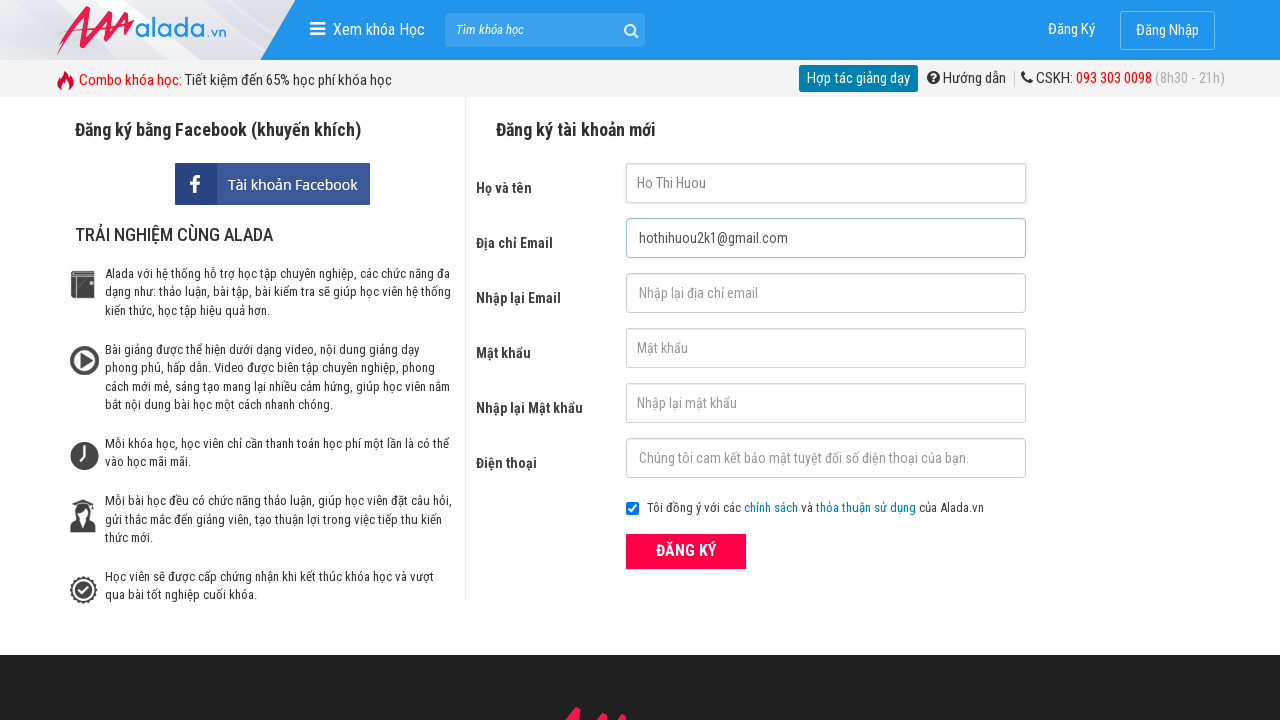

Filled confirm email field with 'hothihuou2k1@gmail.com' on #txtCEmail
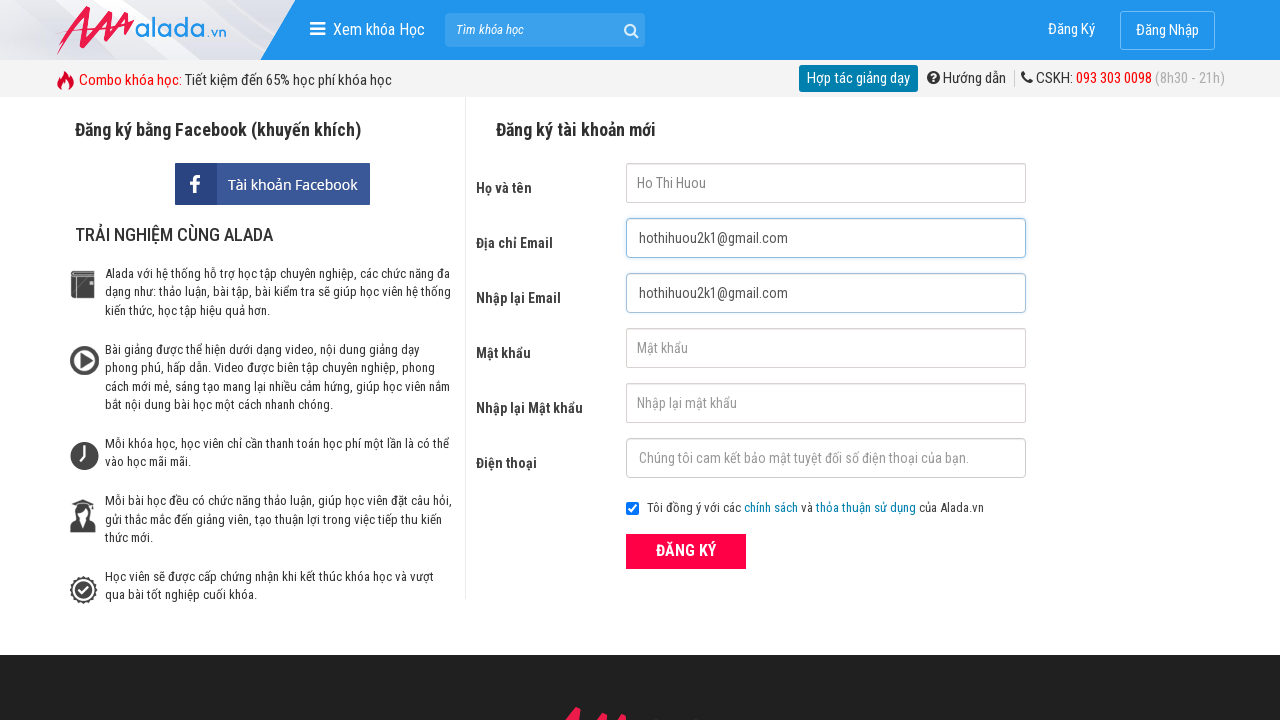

Filled password field with '123' (less than 6 characters) on #txtPassword
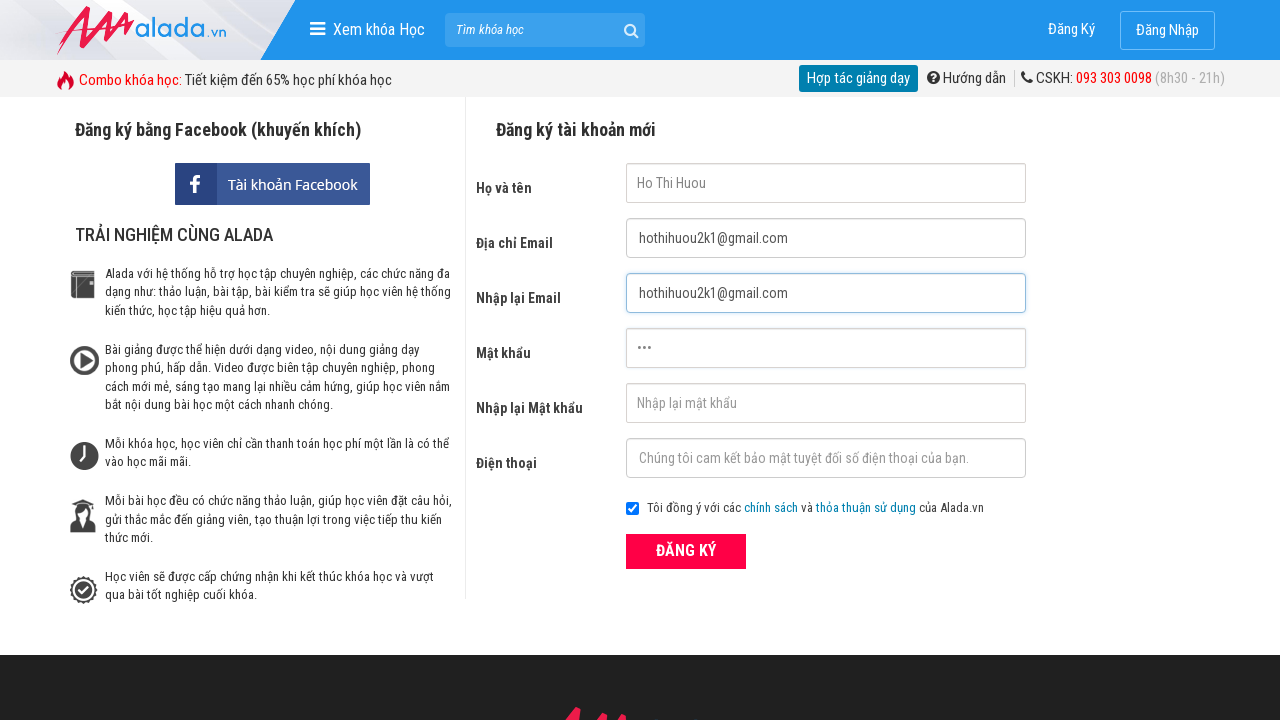

Filled confirm password field with '123' (less than 6 characters) on #txtCPassword
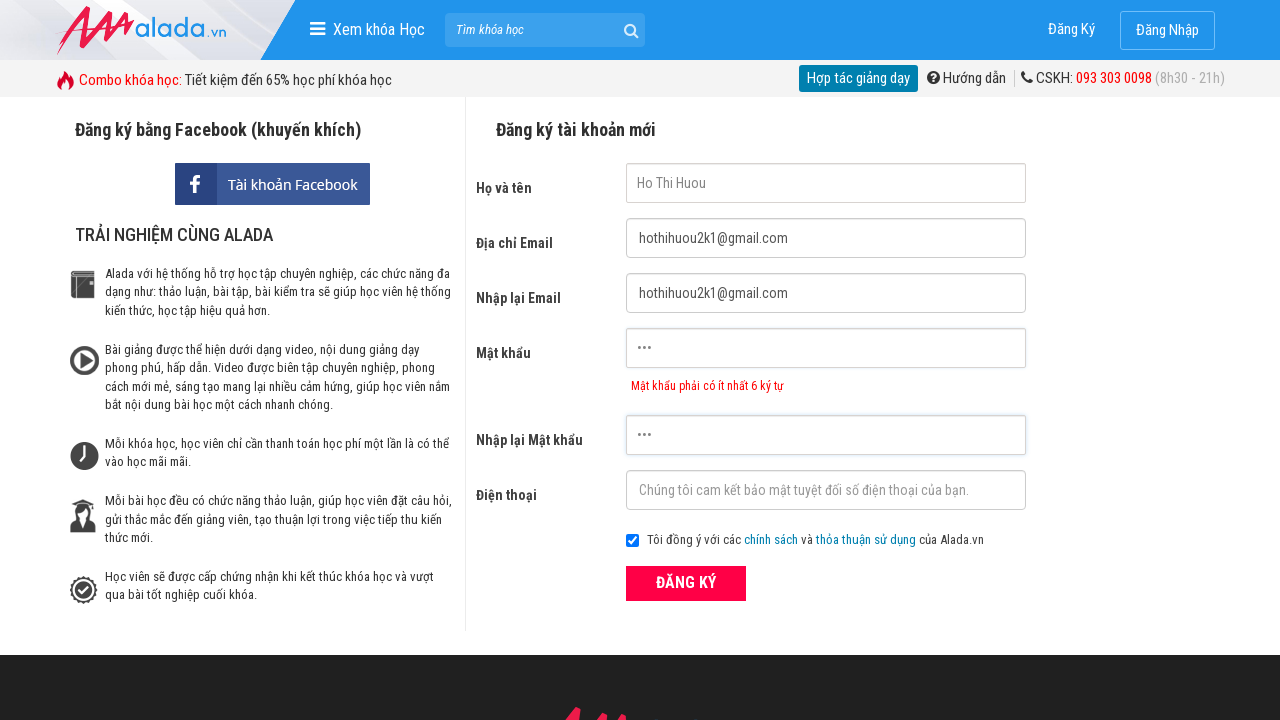

Filled phone number field with '0983257485' on #txtPhone
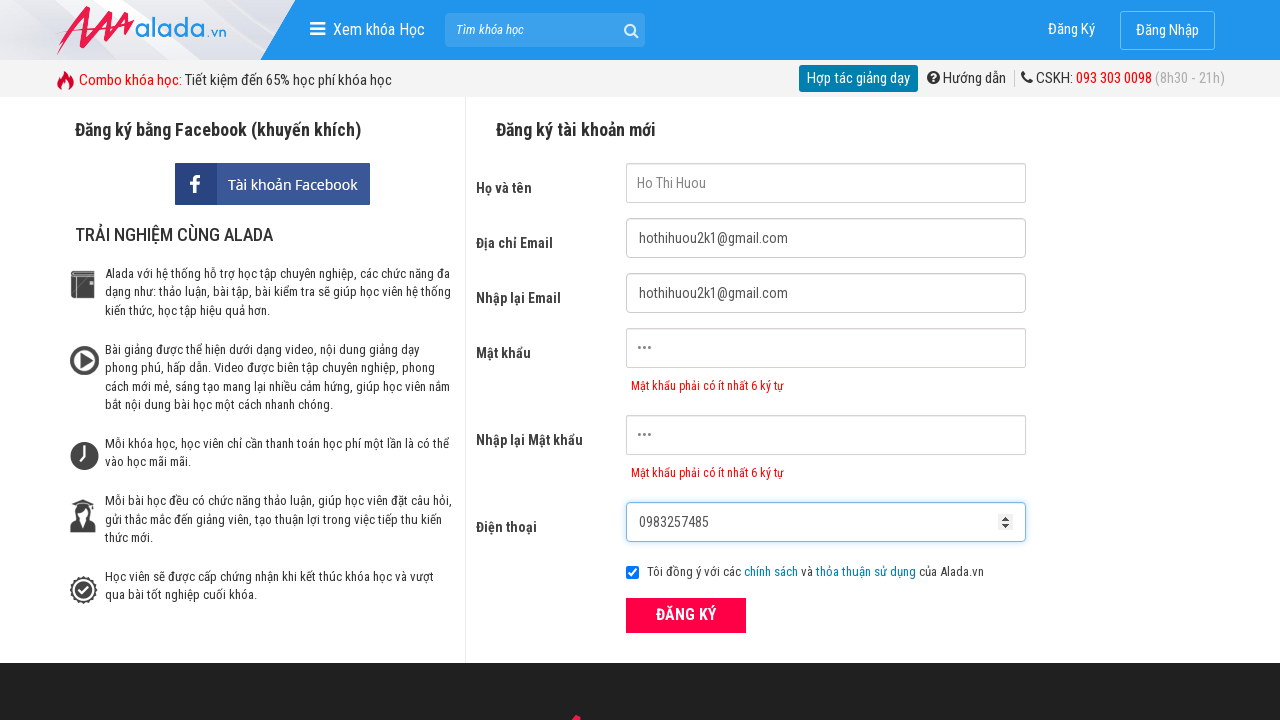

Clicked ĐĂNG KÝ (register) button at (686, 615) on xpath=//form[@id='frmLogin']//button[text()='ĐĂNG KÝ']
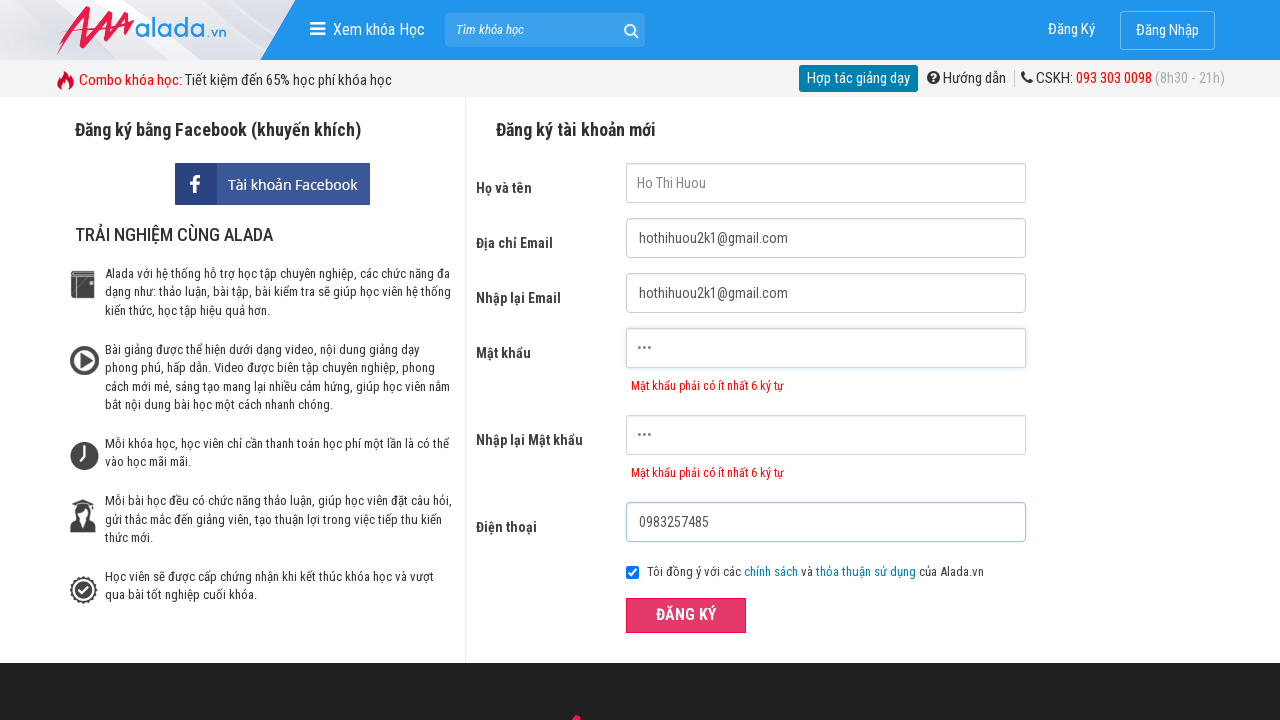

Password error message appeared
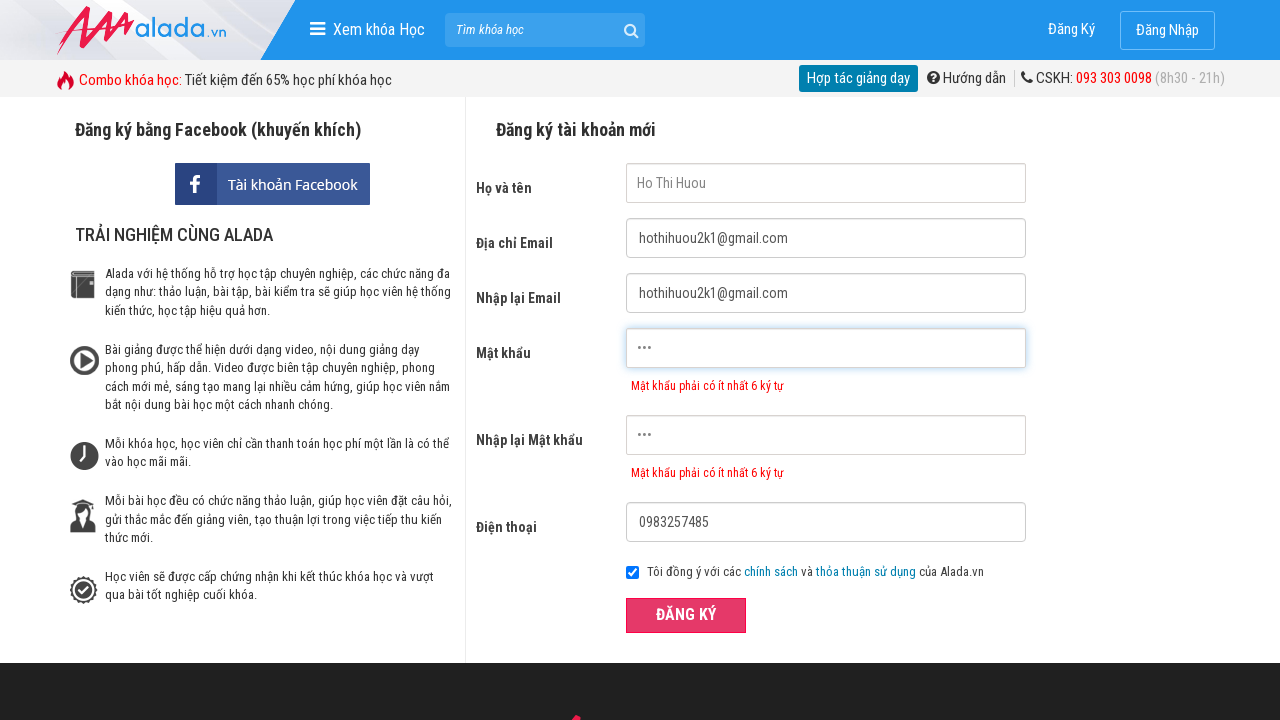

Verified password error message: 'Mật khẩu phải có ít nhất 6 ký tự'
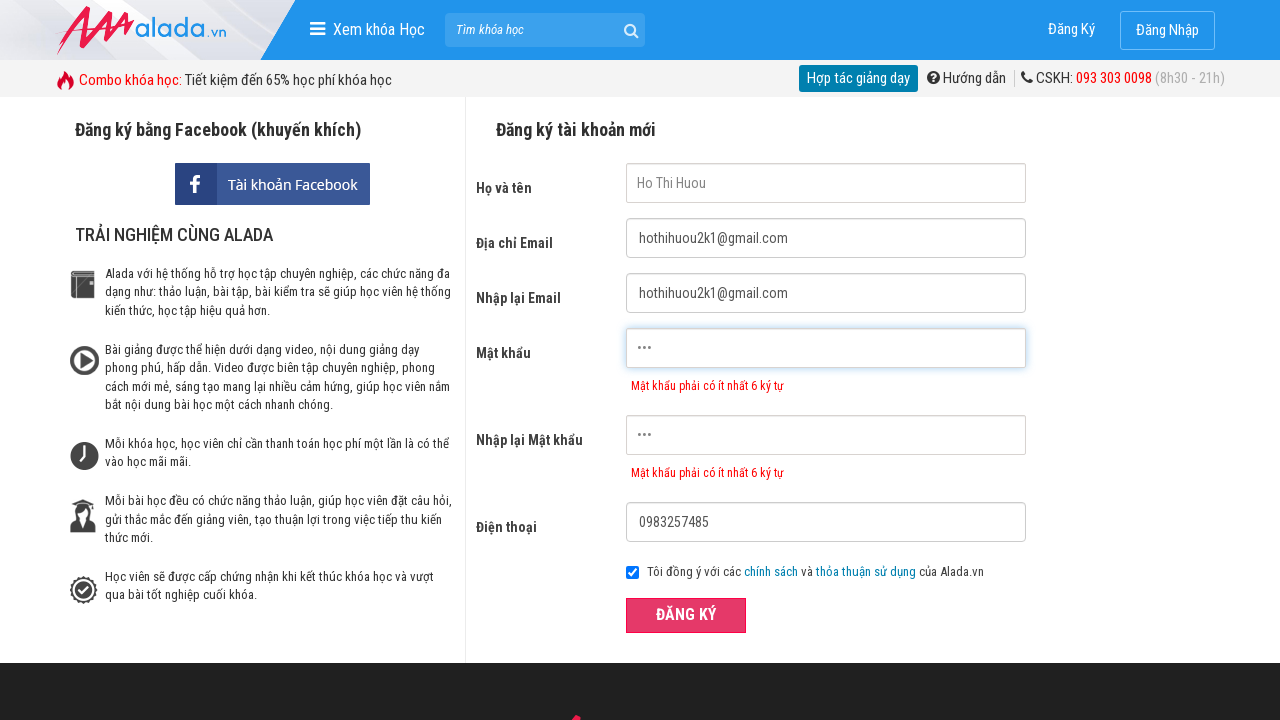

Verified confirm password error message: 'Mật khẩu phải có ít nhất 6 ký tự'
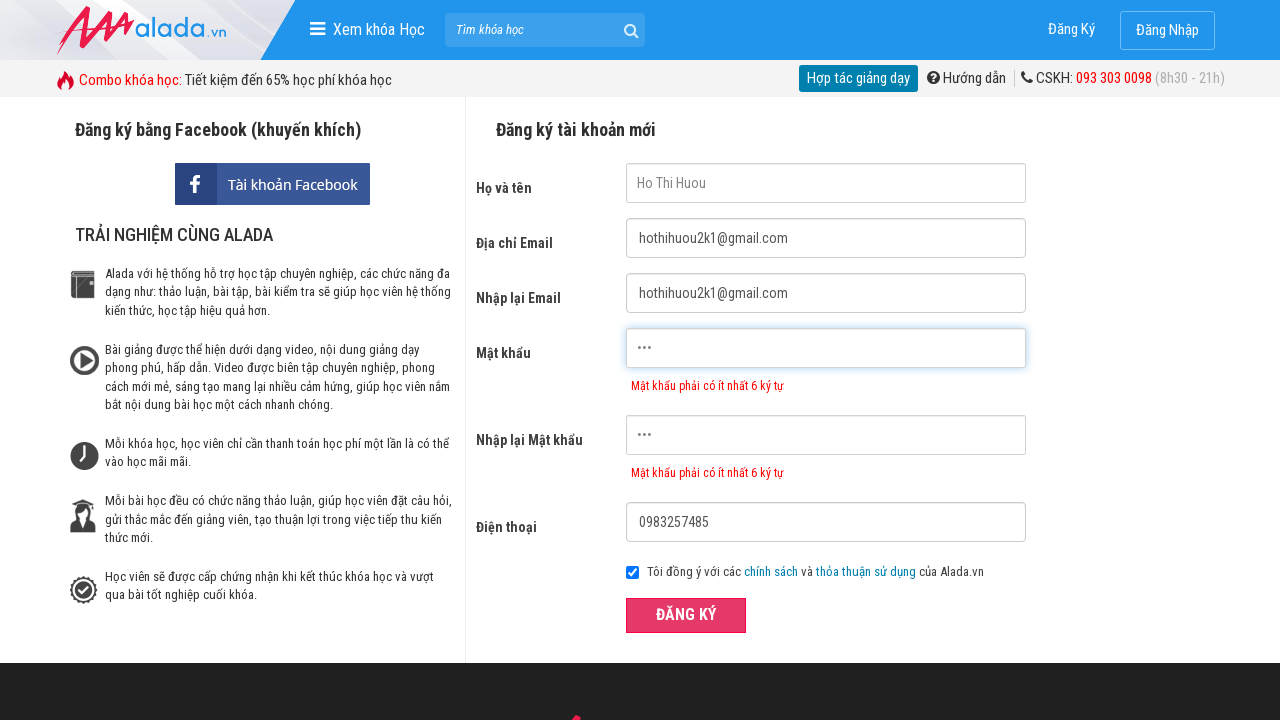

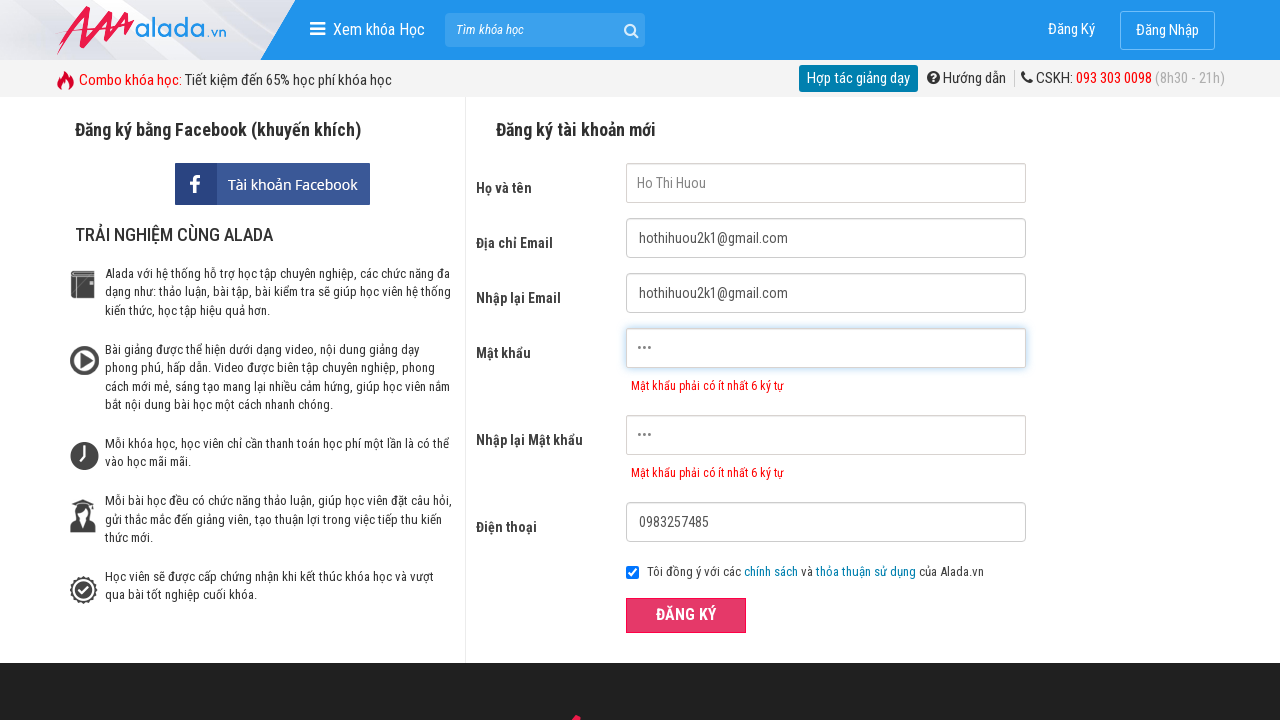